Tests unchecking a checkbox by navigating to the checkboxes page and unchecking the second checkbox

Starting URL: https://practice.cydeo.com/

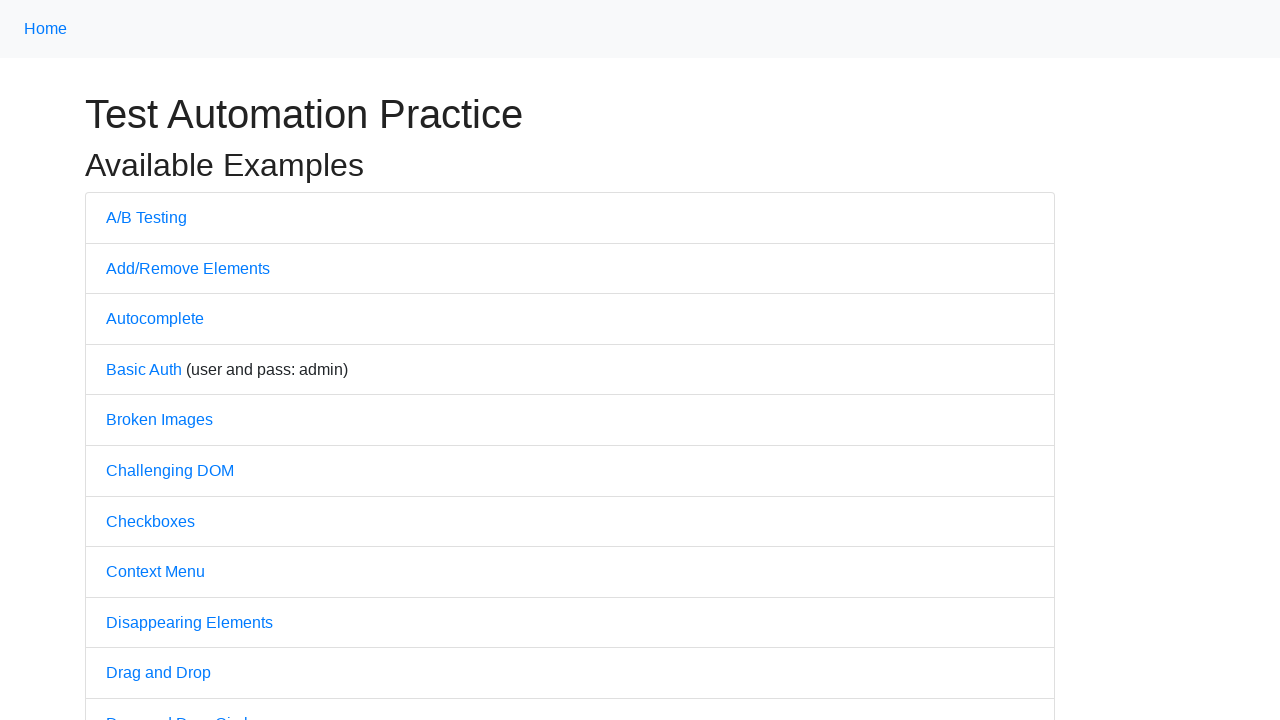

Clicked on the checkboxes link to navigate to checkboxes page at (150, 521) on a[href='/checkboxes']
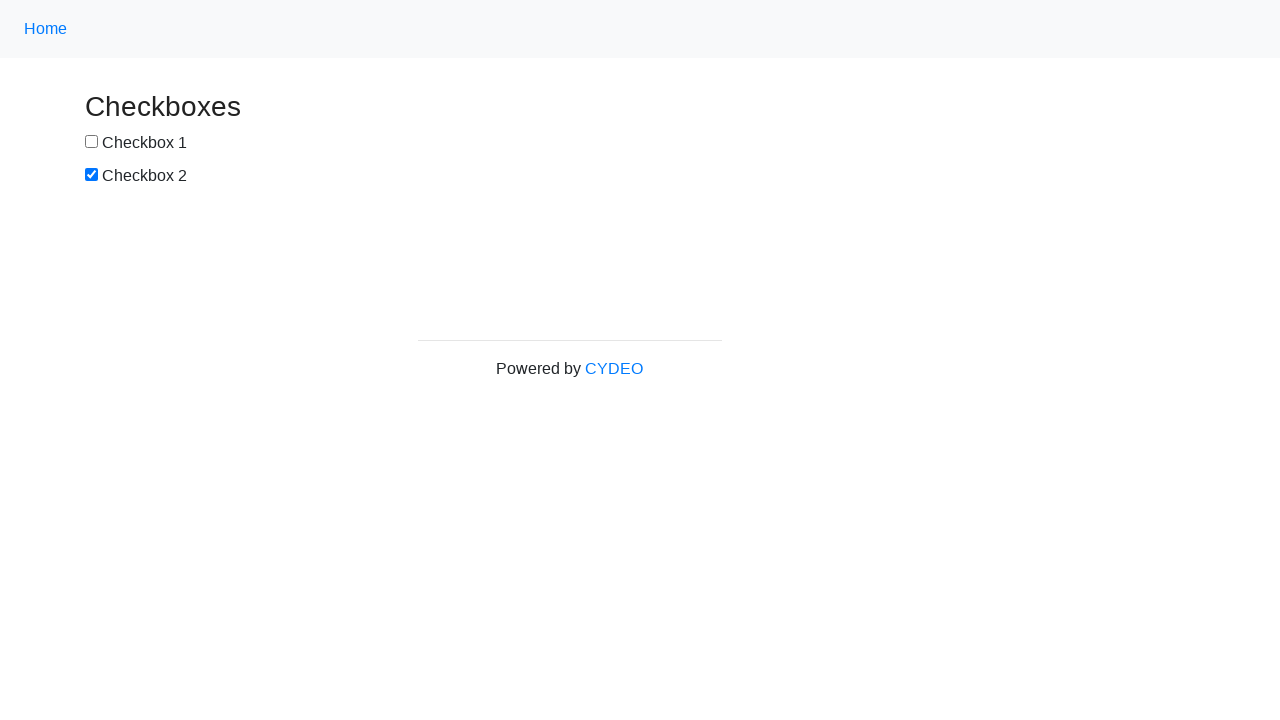

Unchecked the second checkbox at (92, 175) on xpath=//input[@id='box2']
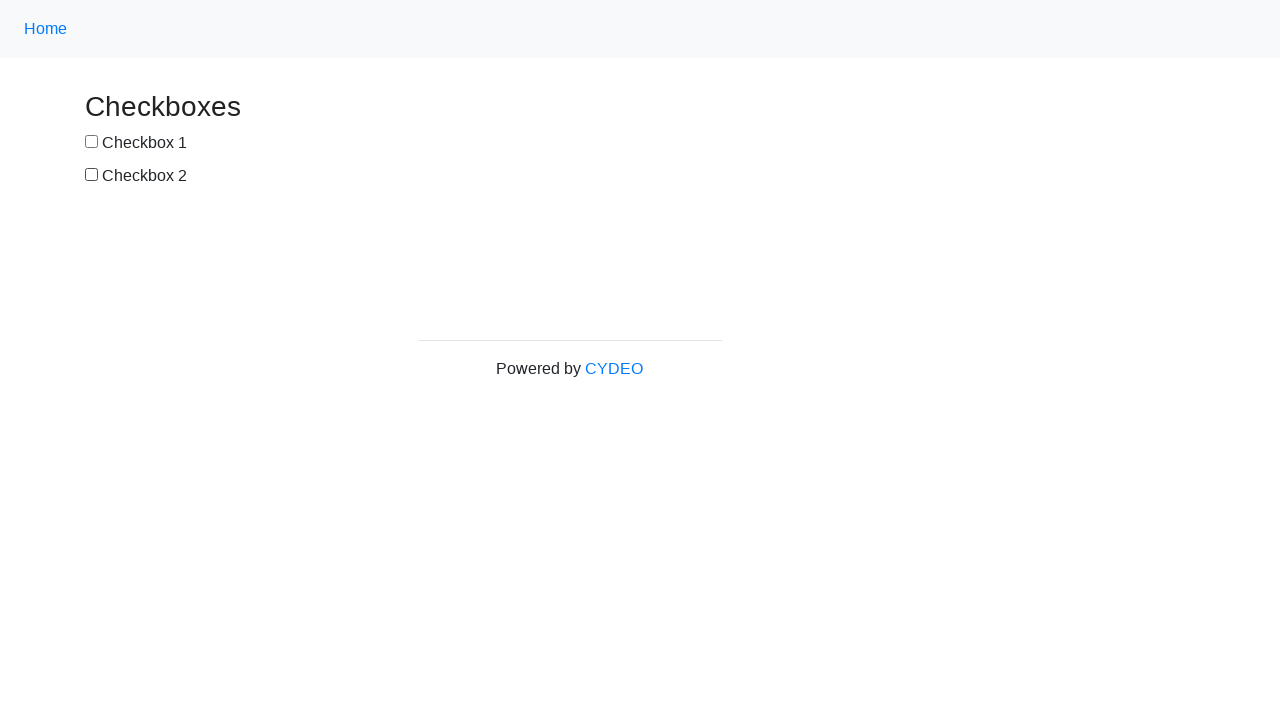

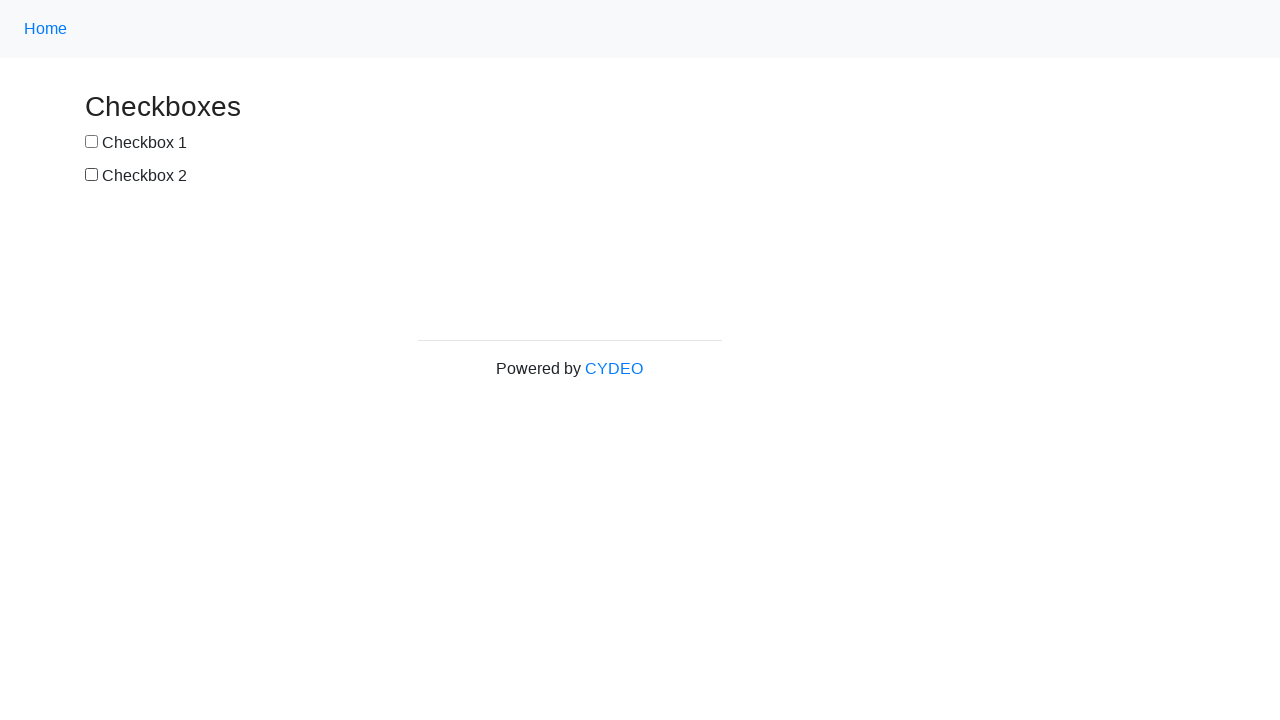